Tests a text box form by filling in name, email, and addresses, then verifying the submitted data is displayed correctly

Starting URL: https://demoqa.com/text-box

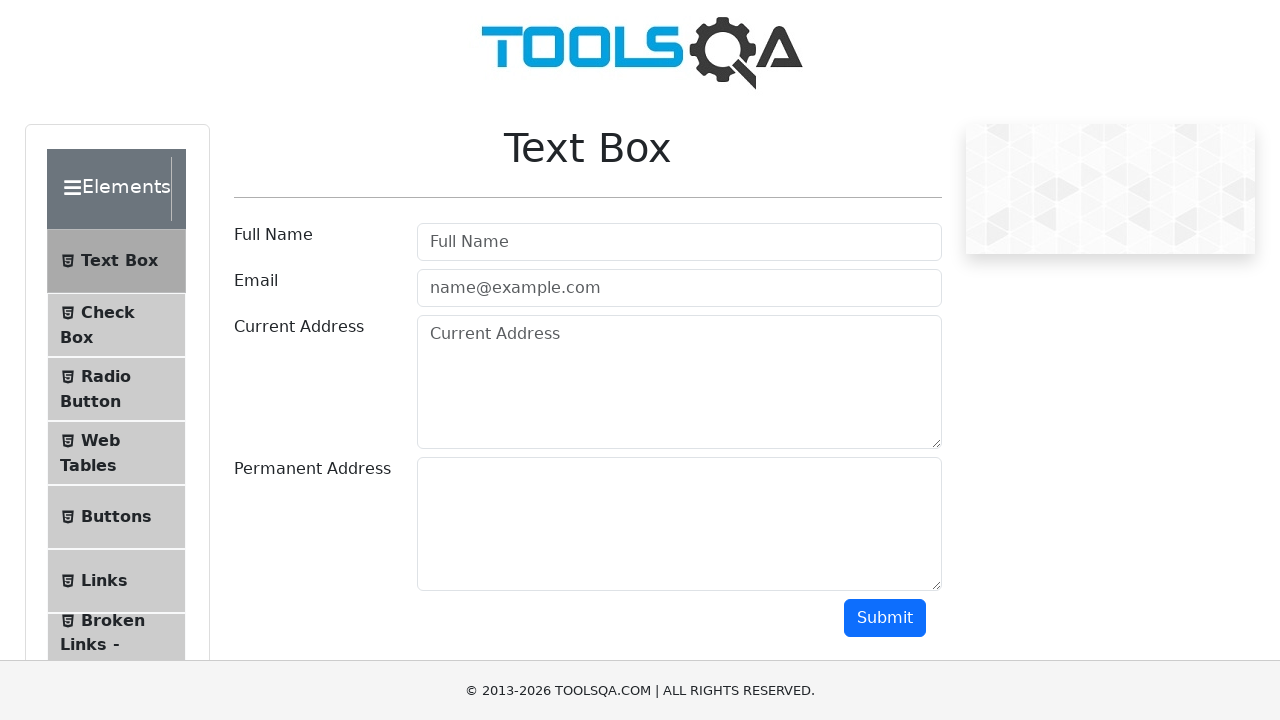

Filled name field with 'Juan Pérez' on #userName
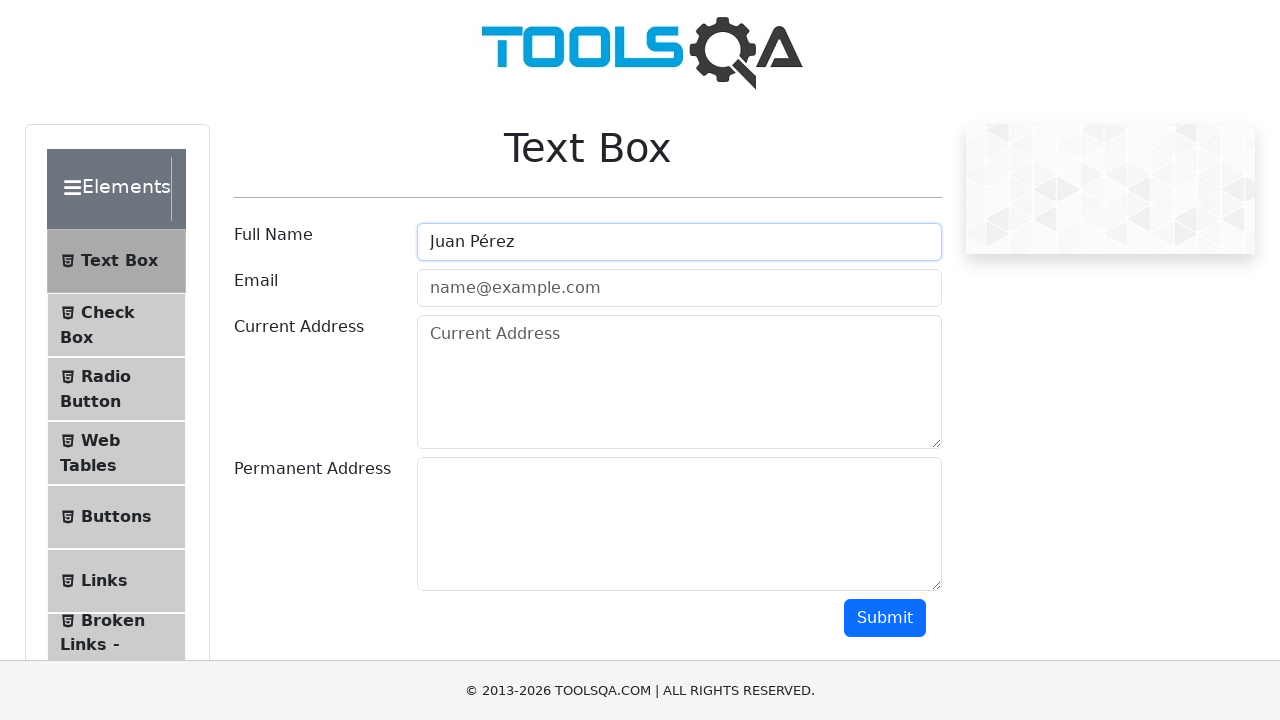

Filled email field with 'juan@test.com' on #userEmail
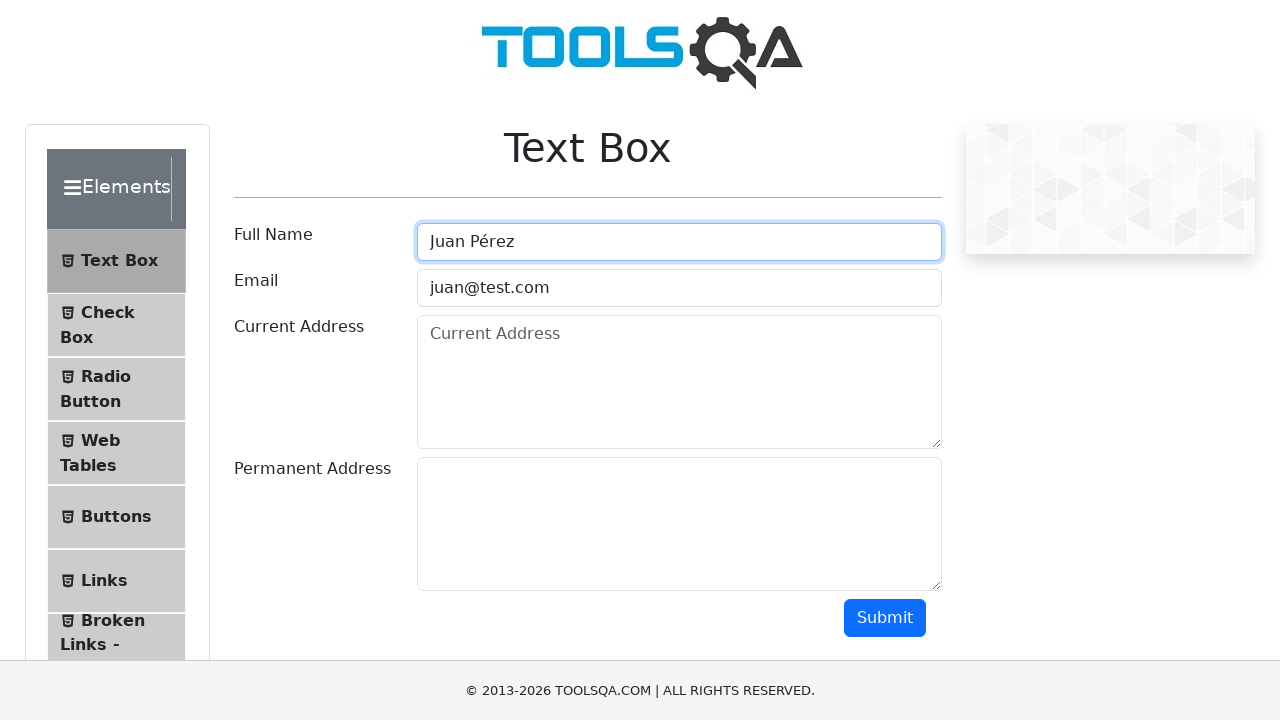

Filled current address field with 'Calle Falsa 123' on #currentAddress
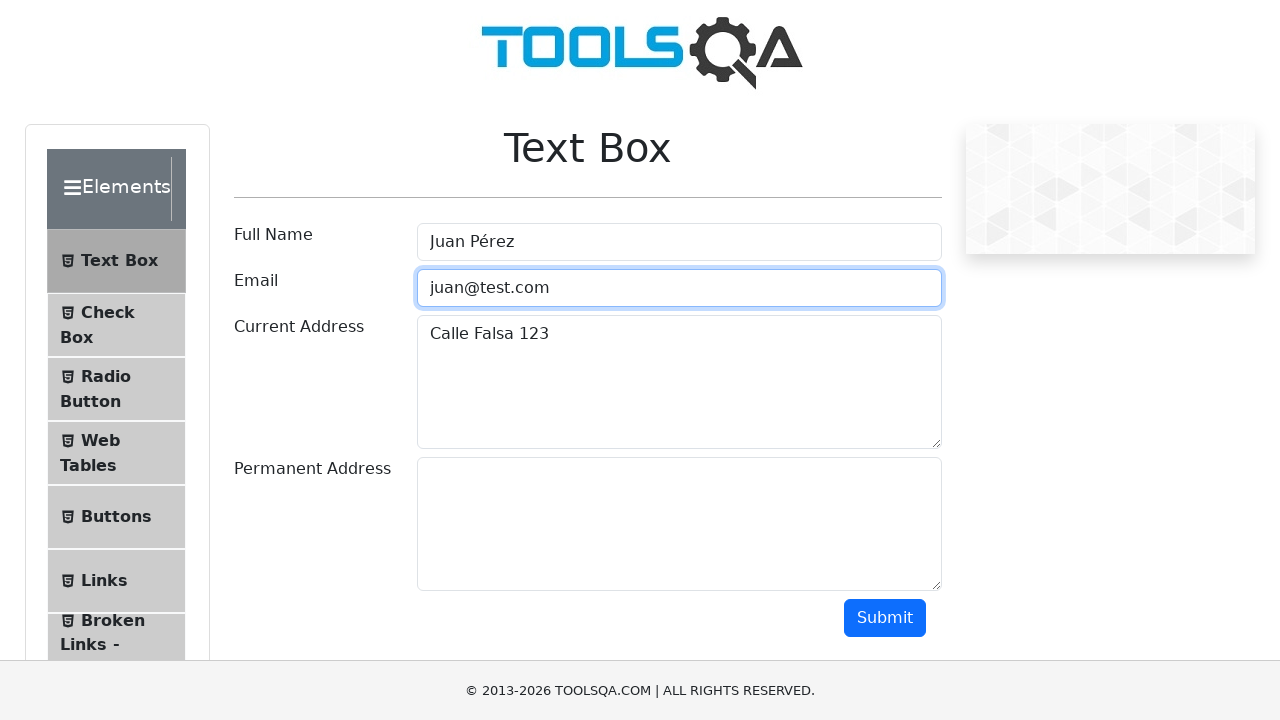

Filled permanent address field with 'Avenida Siempre Viva 456' on #permanentAddress
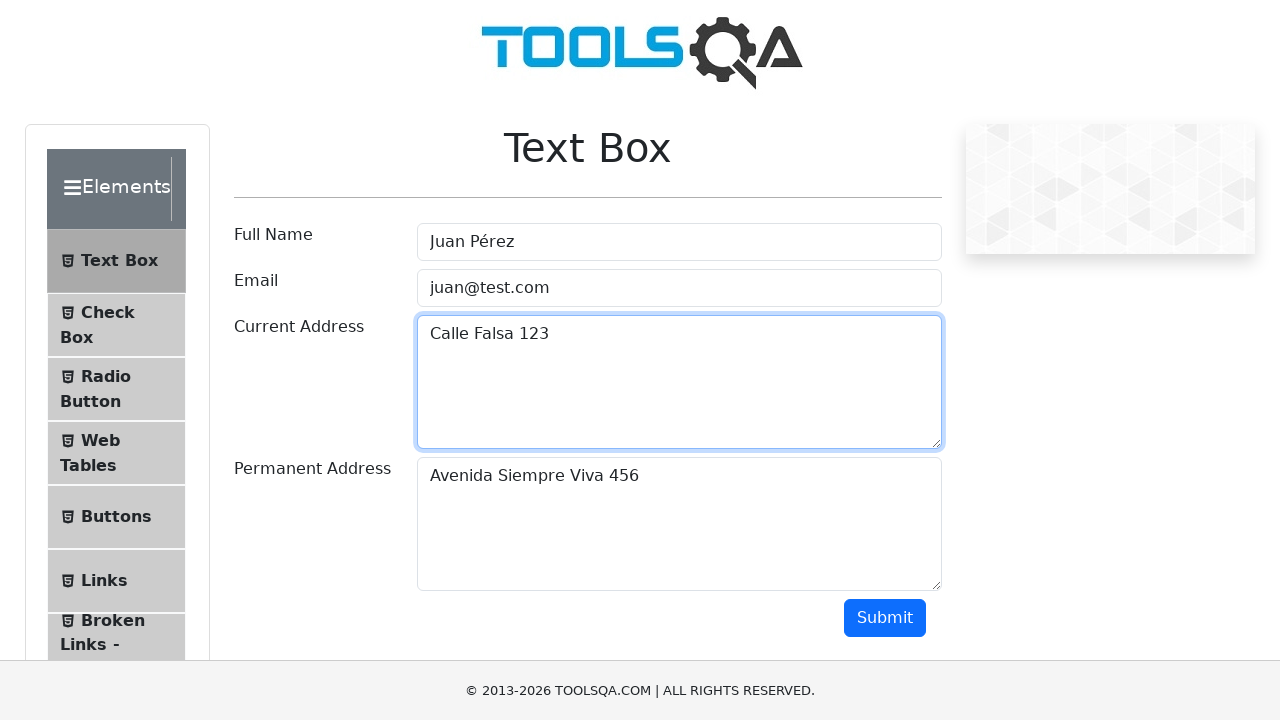

Clicked submit button to submit the form at (885, 618) on #submit
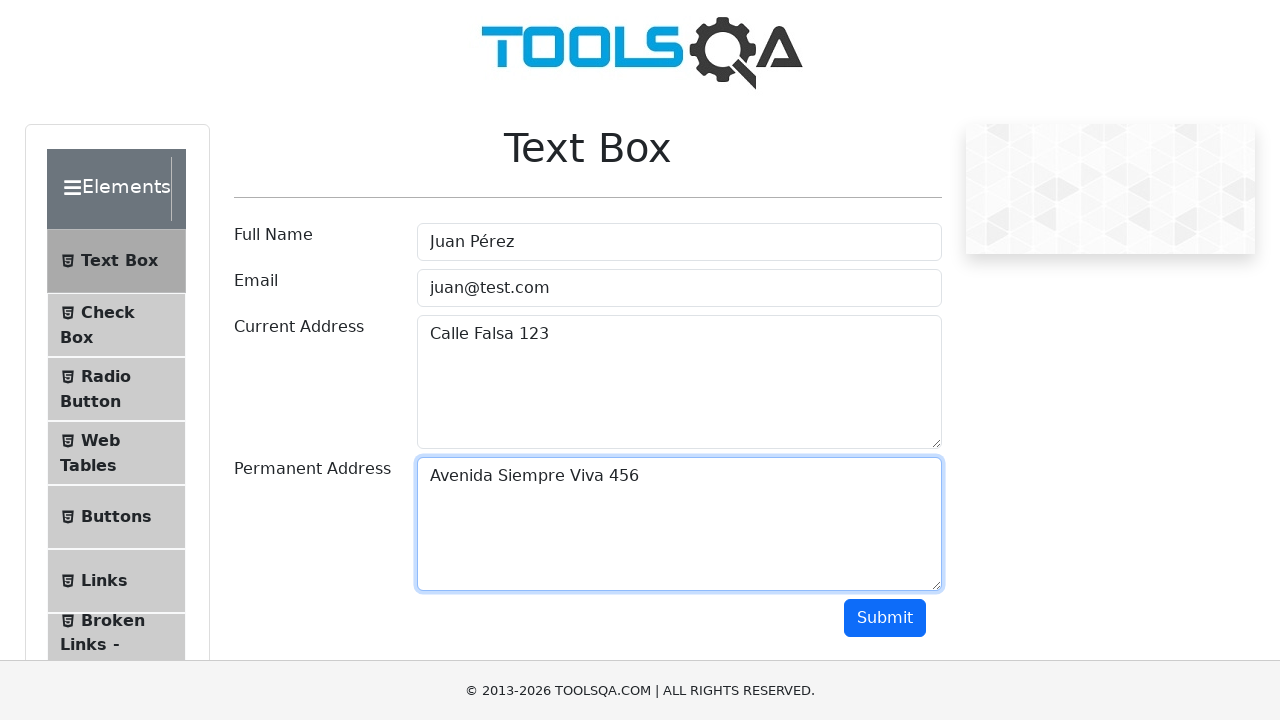

Waited for name field to appear in results
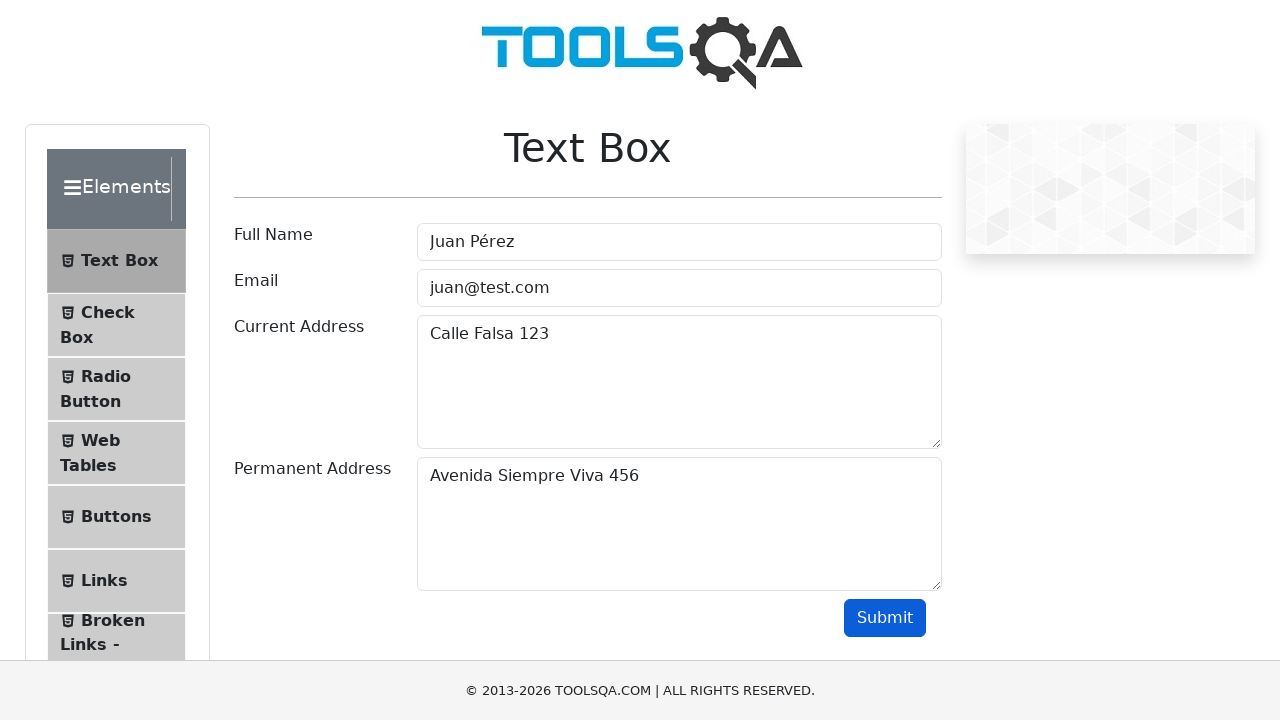

Waited for email field to appear in results
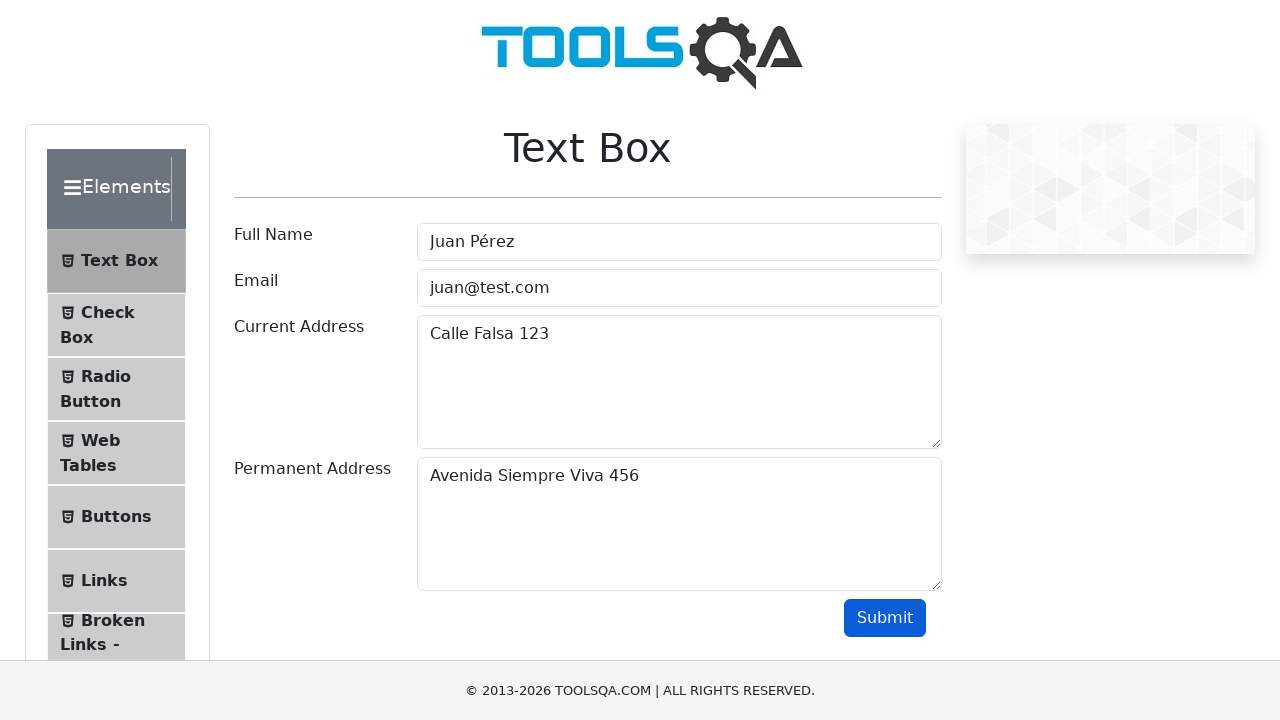

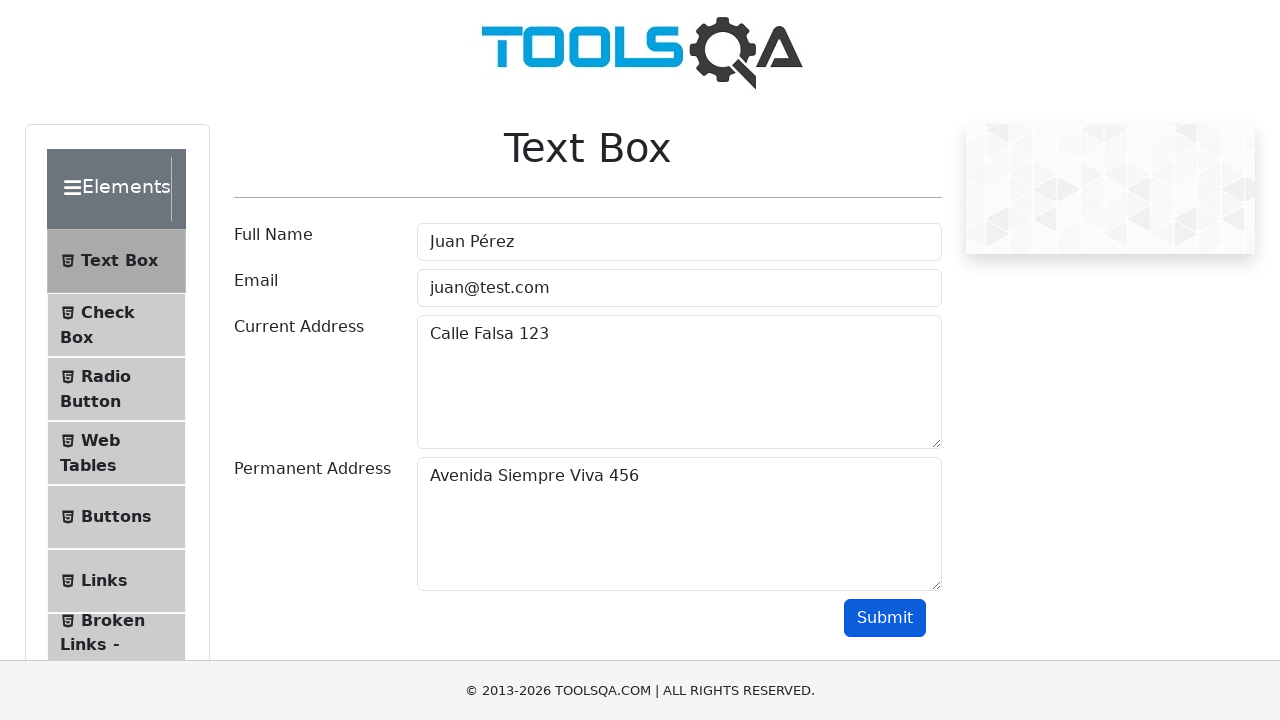